Tests navigation flow from homepage to API docs, interacts with search functionality, fills search input and closes it

Starting URL: https://webdriver.io

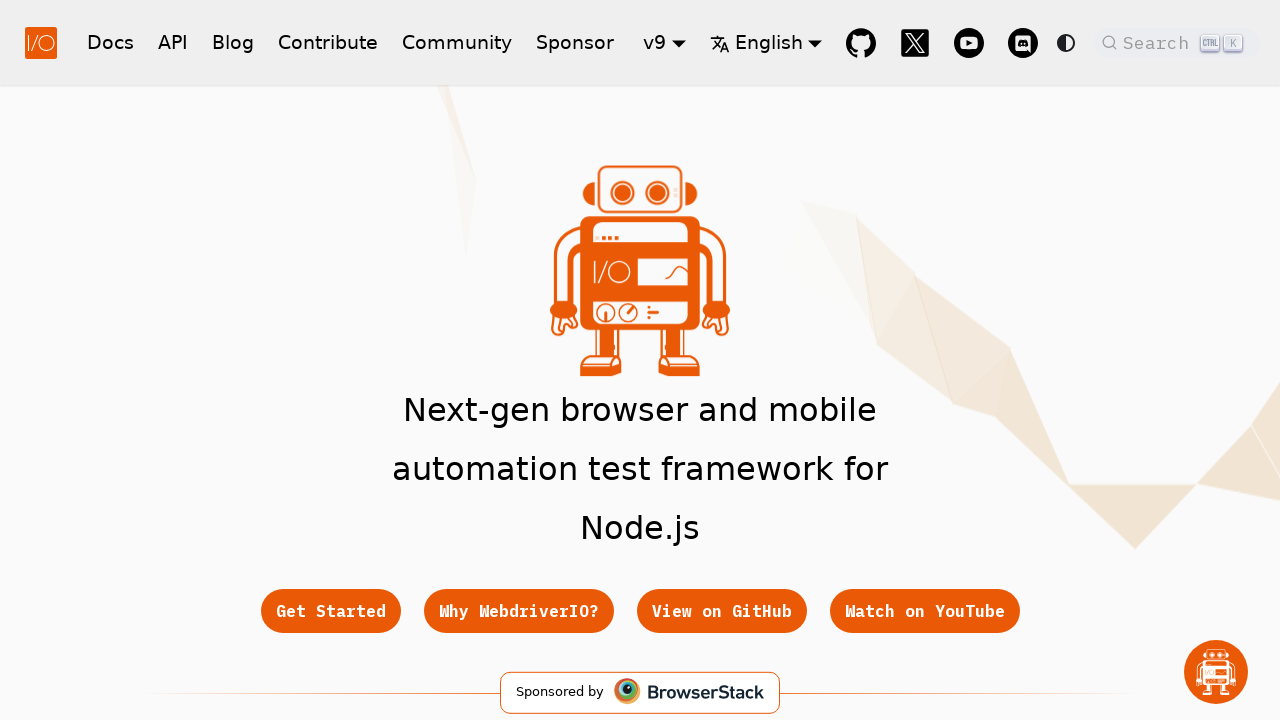

Clicked API link in navigation at (173, 42) on a:text('API')
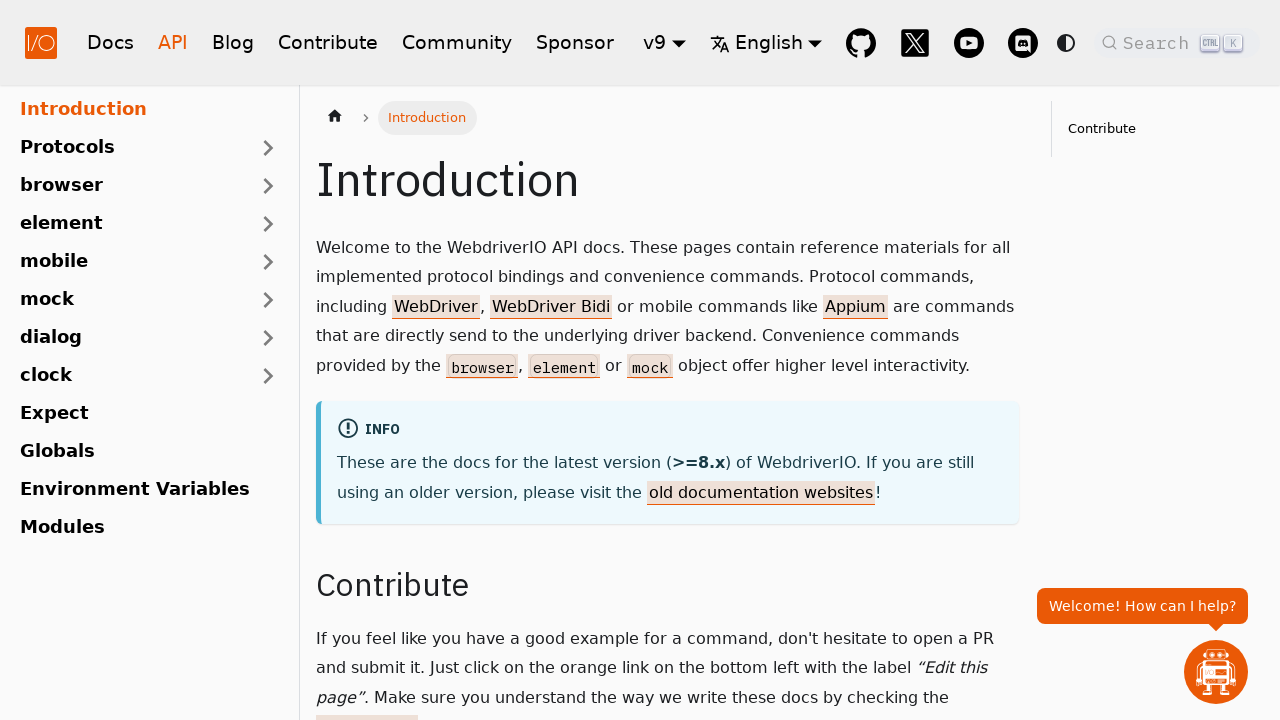

API documentation page loaded
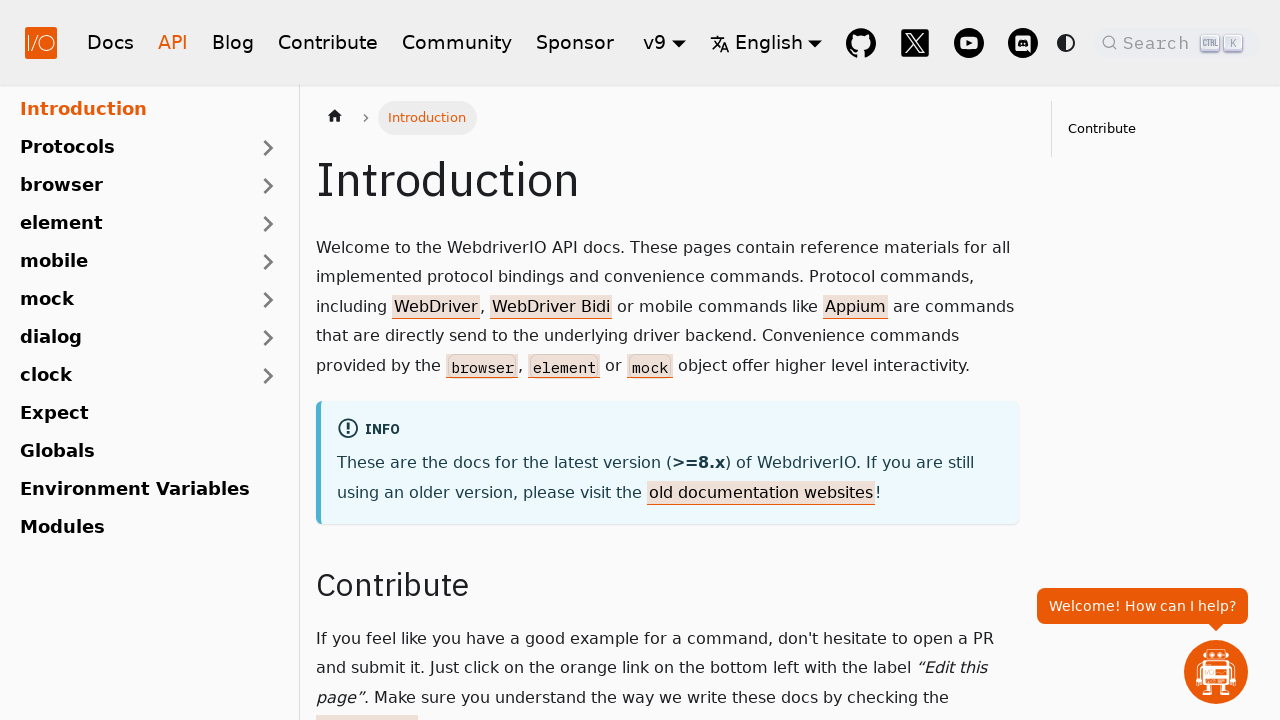

Introduction header confirmed on API page
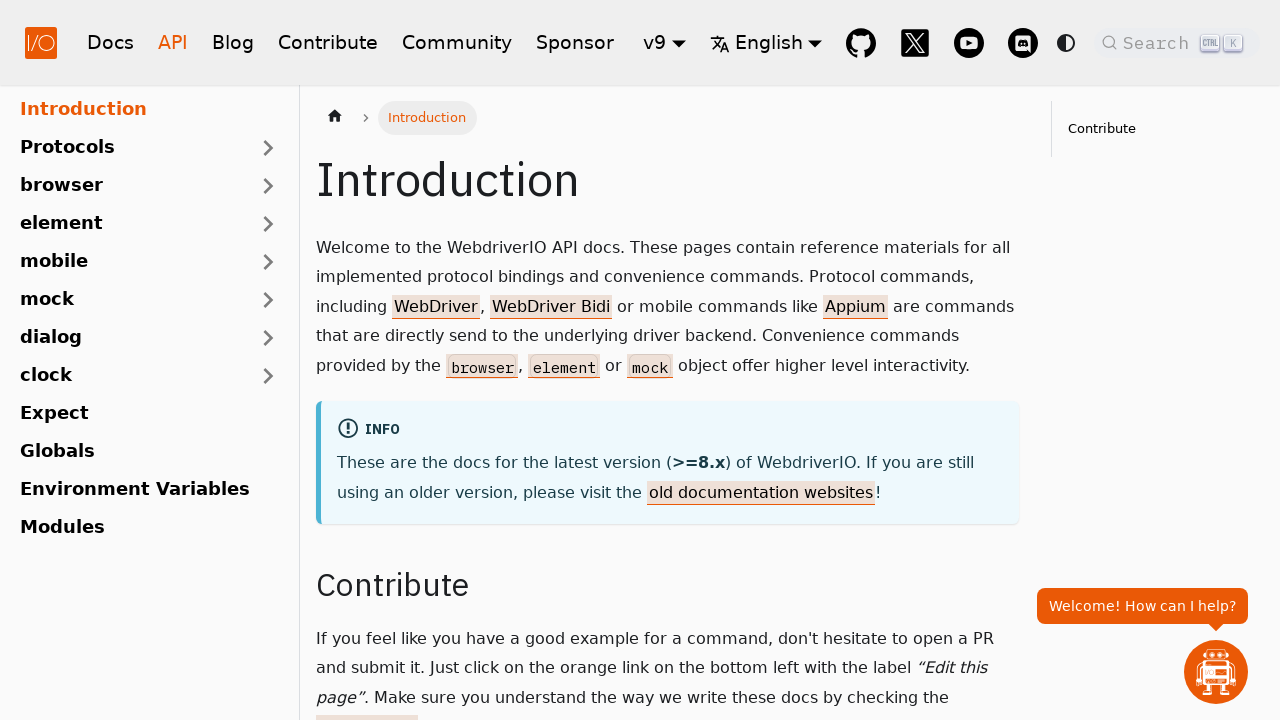

Opened search functionality at (1177, 42) on .DocSearch.DocSearch-Button
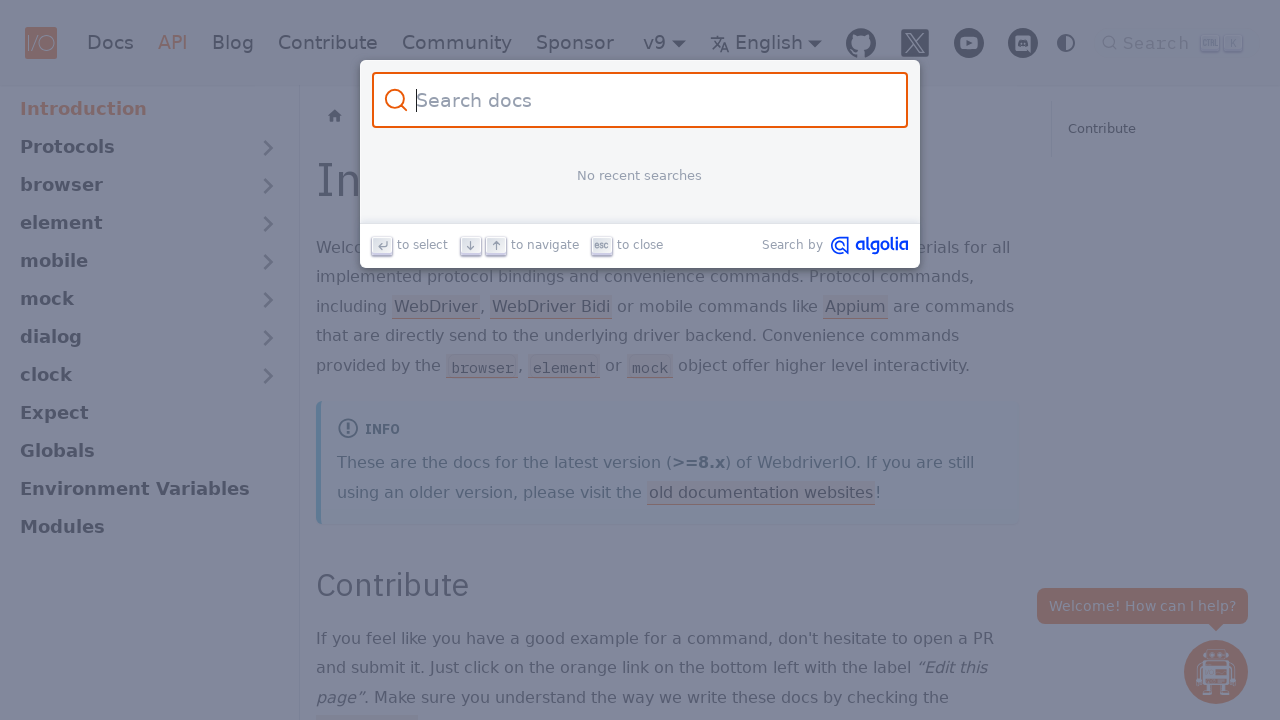

Filled search input with 'all is done' on .DocSearch-Input
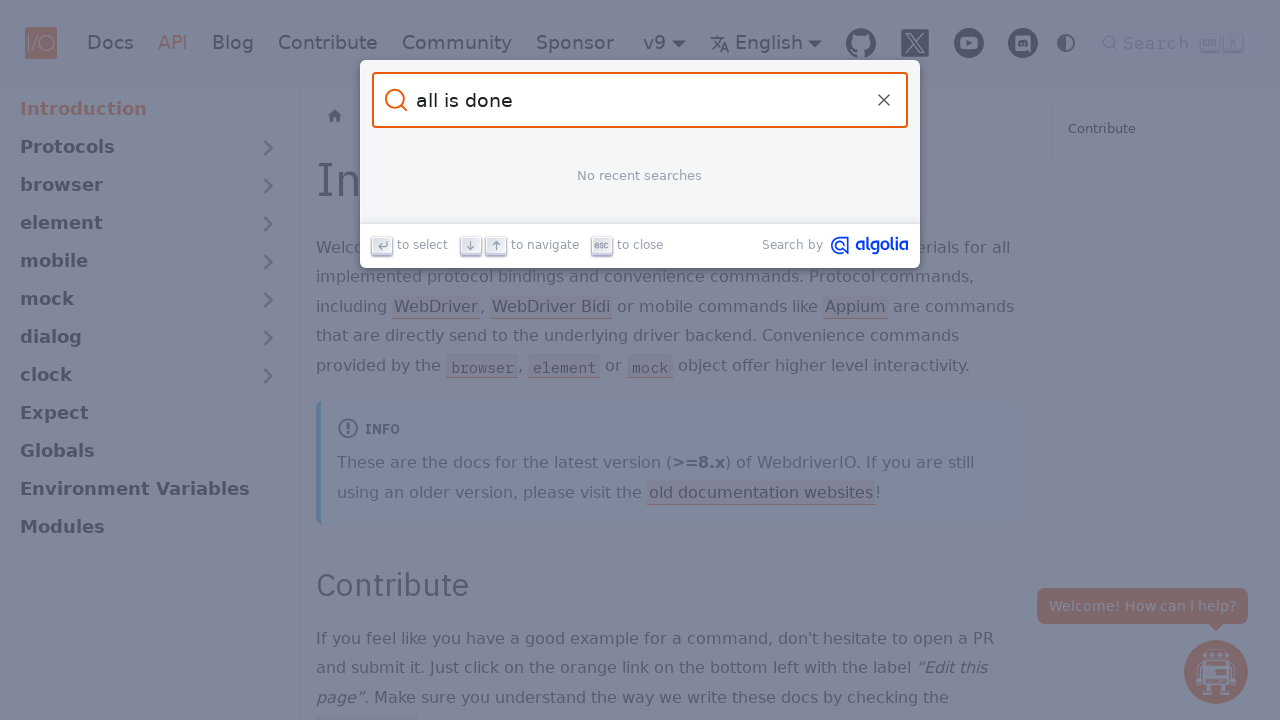

Closed search dialog at (884, 100) on button[type='reset']
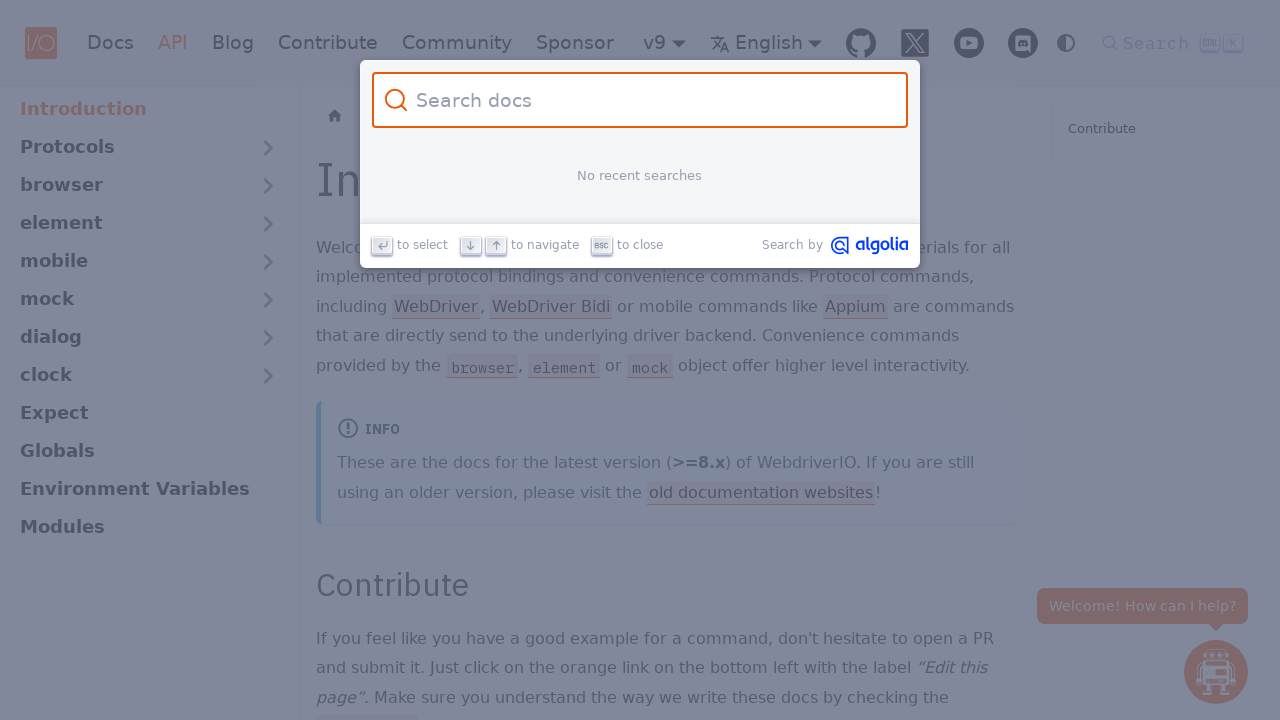

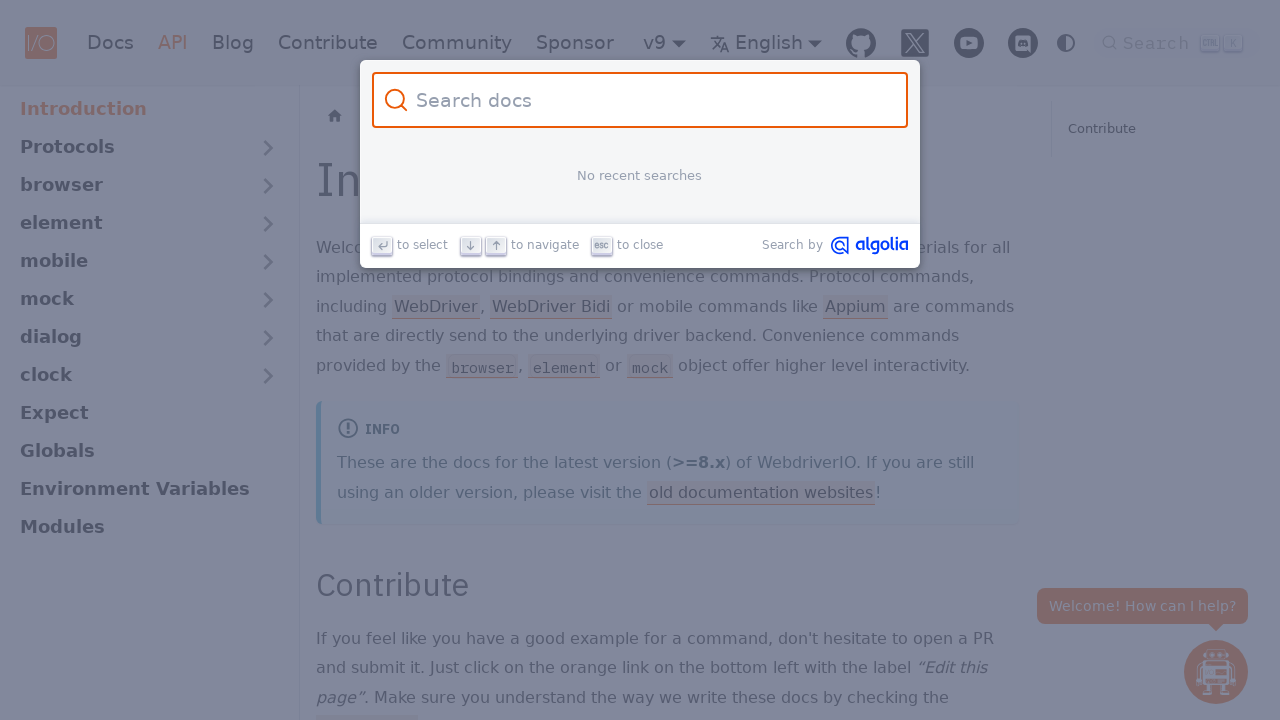